Tests sorting the "Due" column using semantic class attributes on the second table, clicking the dues header and verifying sorting.

Starting URL: http://the-internet.herokuapp.com/tables

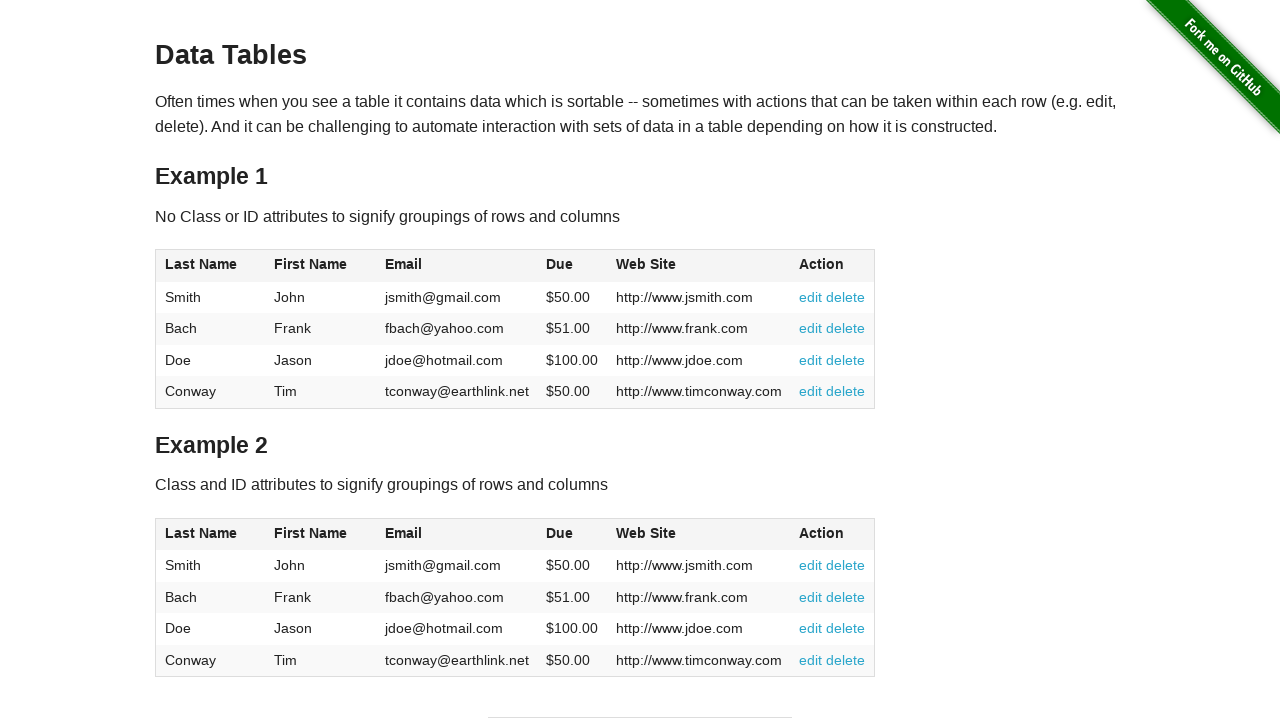

Clicked the 'Due' column header in table2 to sort at (560, 533) on #table2 thead .dues
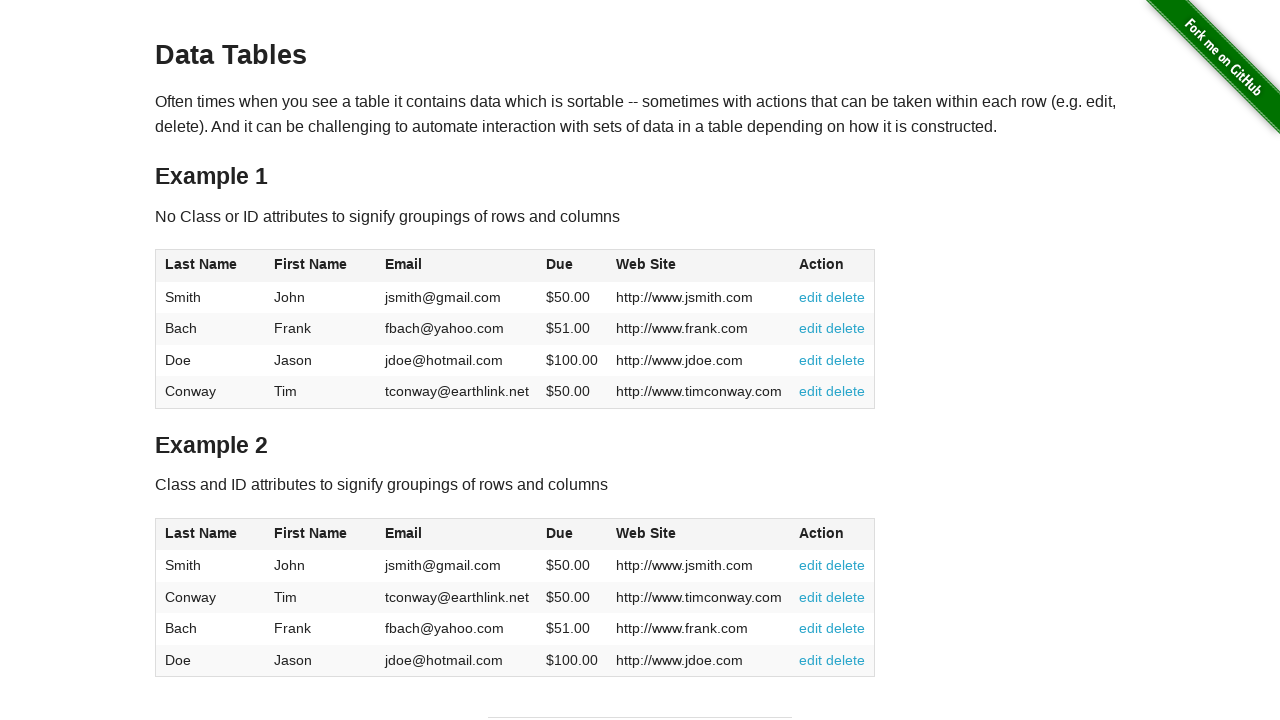

Verified that the 'Due' column is visible in table2 after sorting
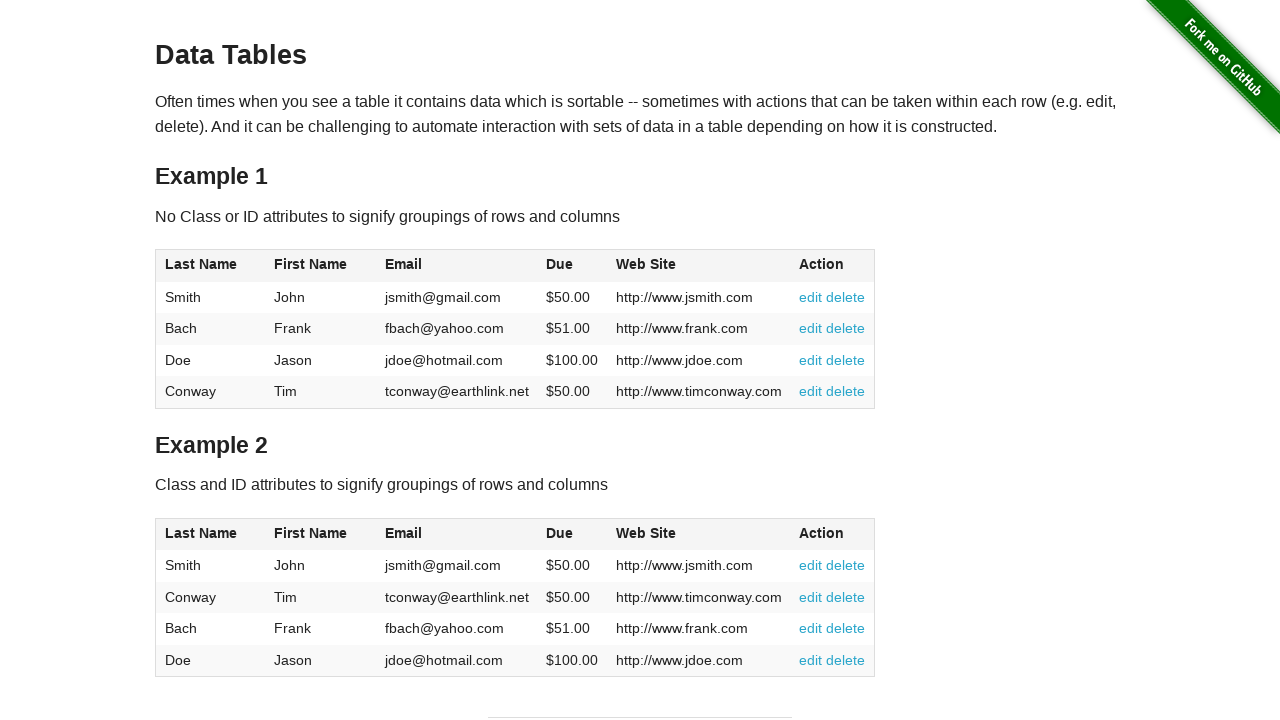

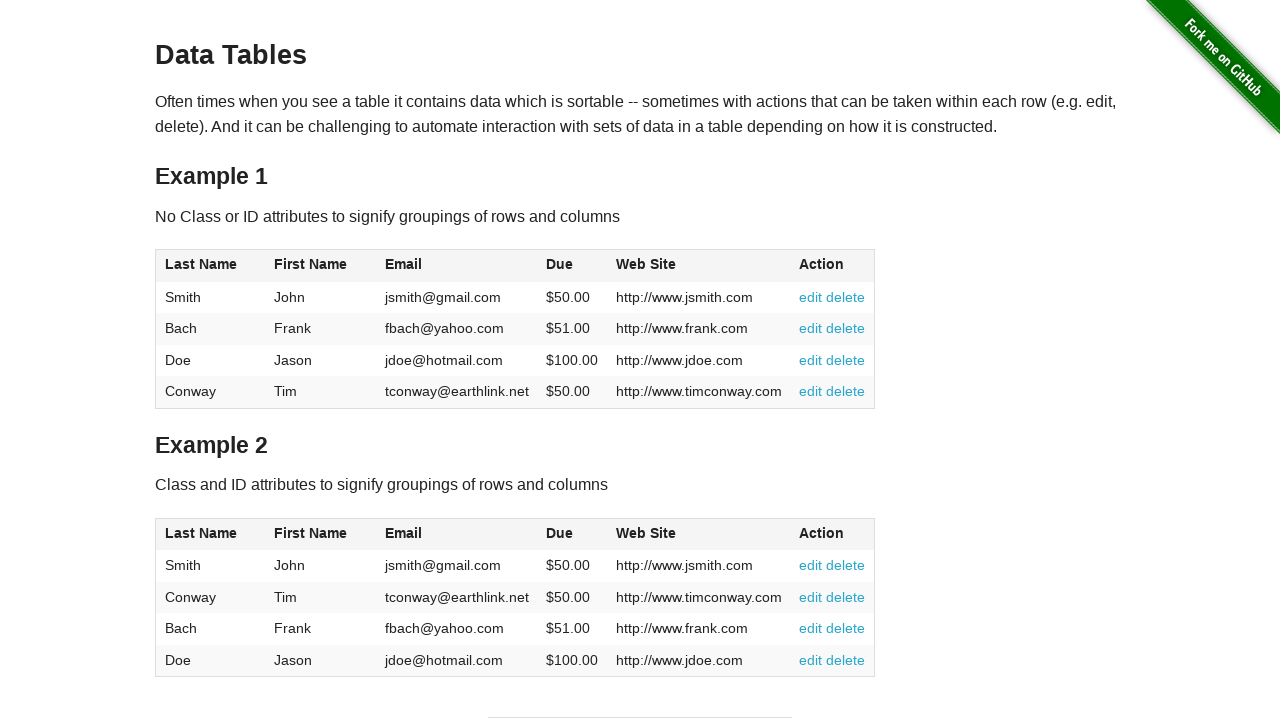